Tests double-click functionality by double-clicking on a heading element

Starting URL: https://www.selenium.dev/documentation/en/

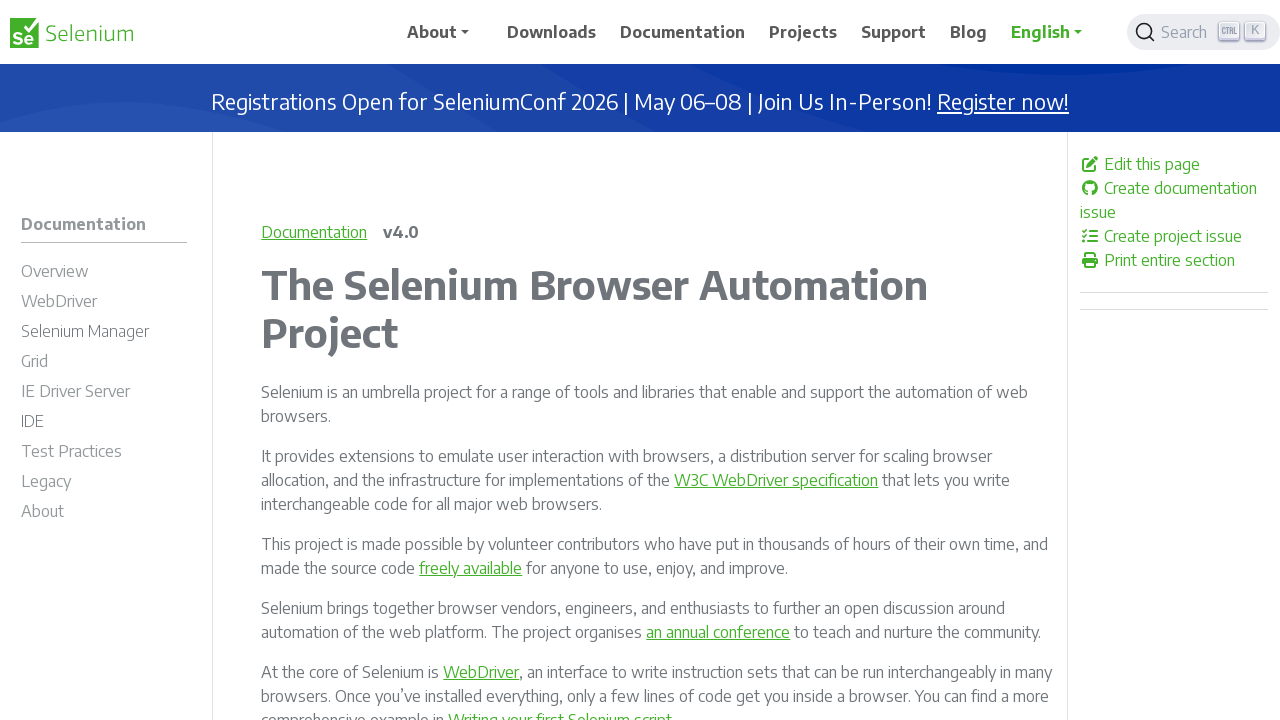

Navigated to Selenium documentation homepage
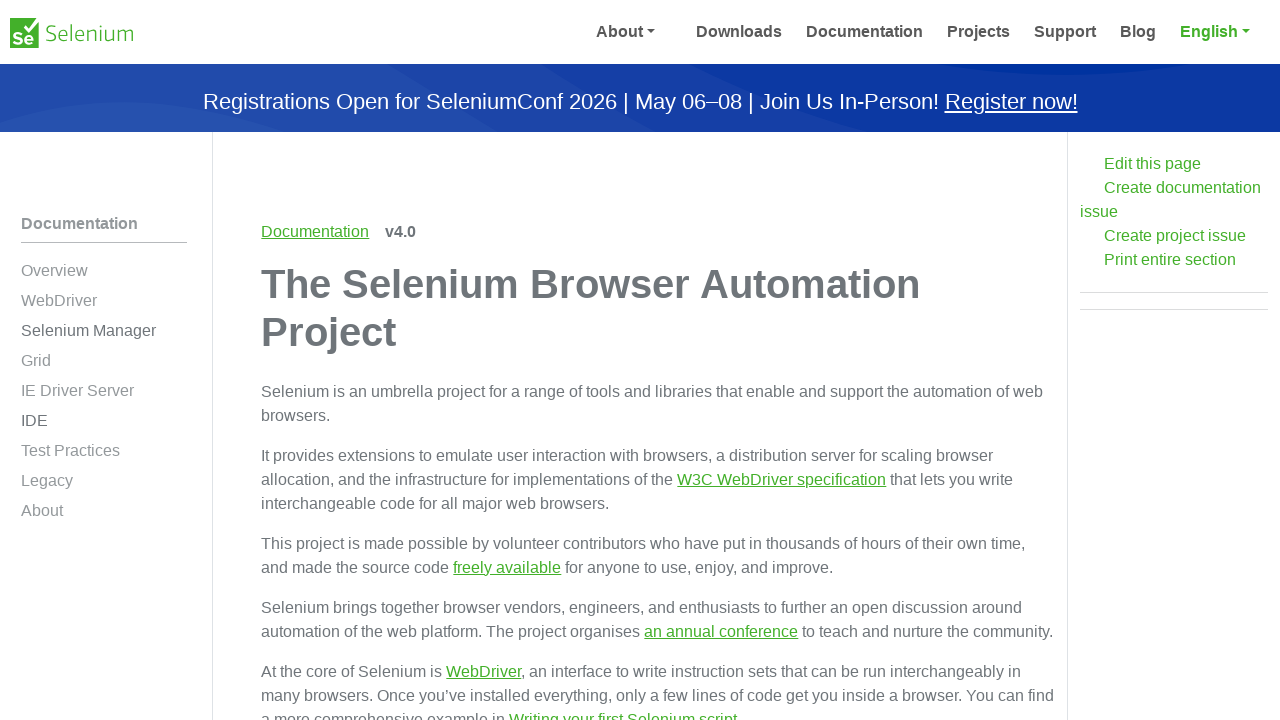

Double-clicked on 'The Selenium Browser Automation Project' heading at (658, 308) on h1:text('The Selenium Browser Automation Project')
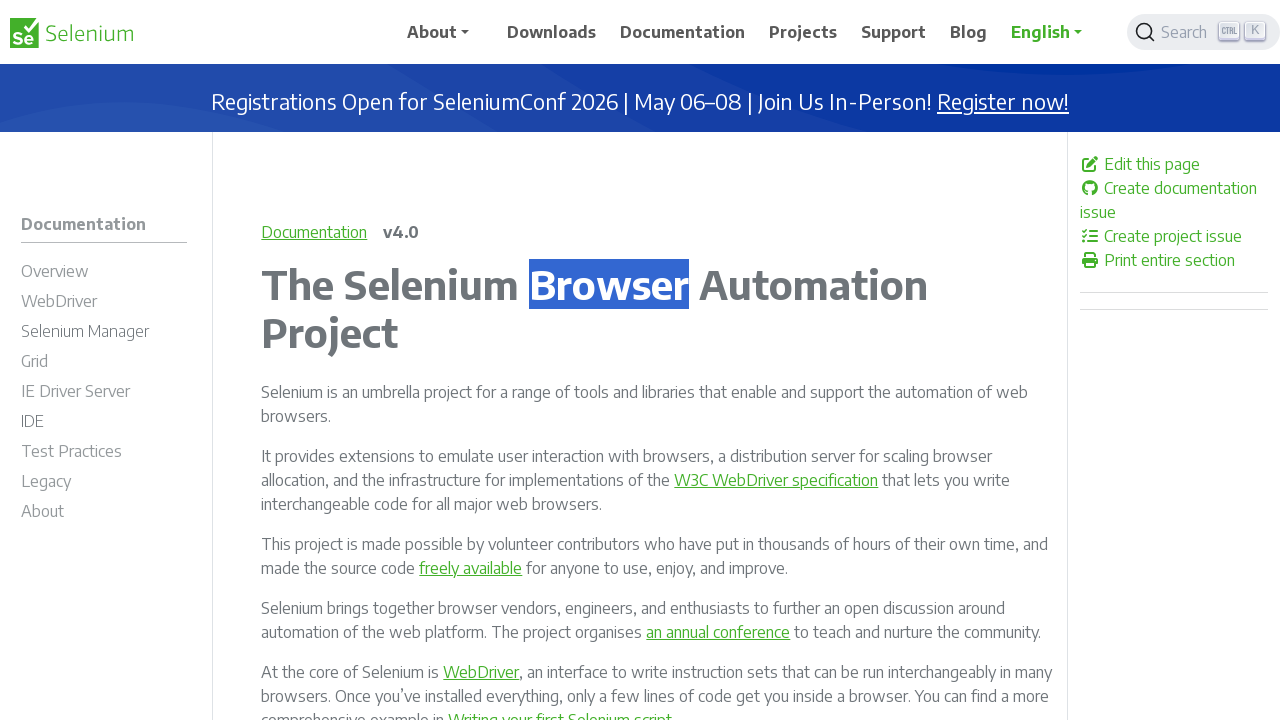

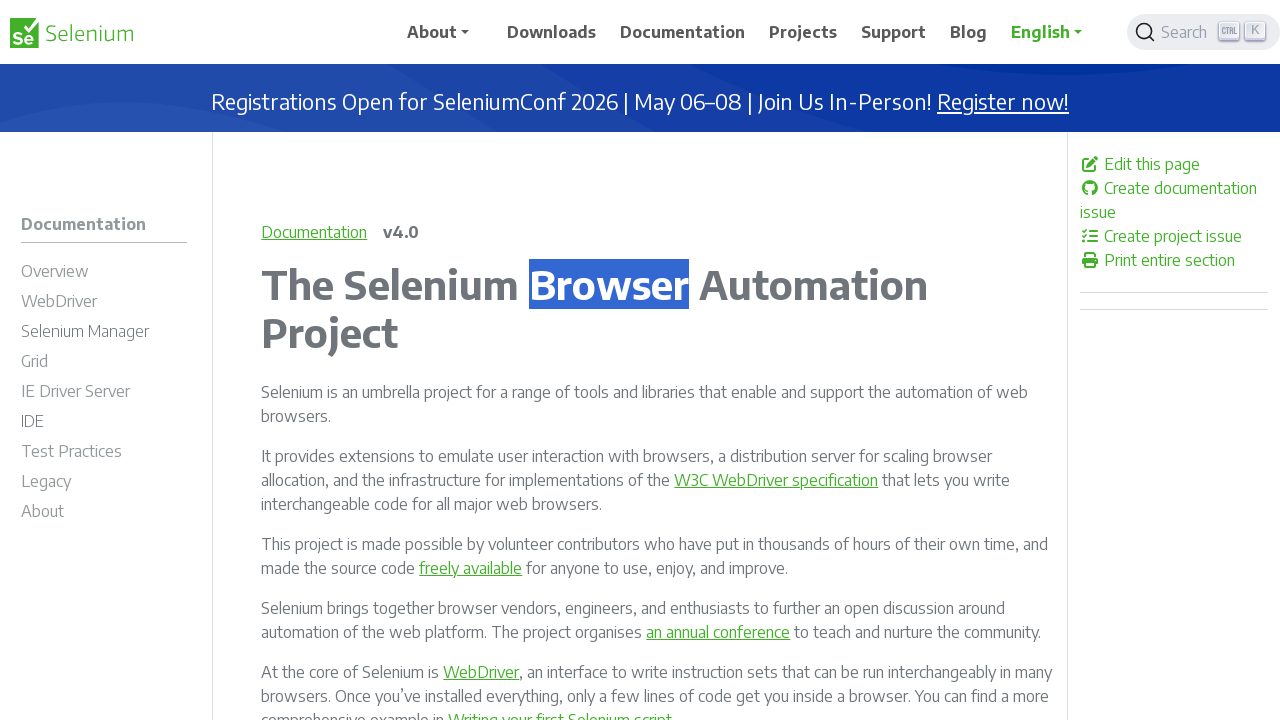